Navigates to Tatacliq website and retrieves page information including title, URL, and domain using JavaScript execution

Starting URL: https://www.tatacliq.com/

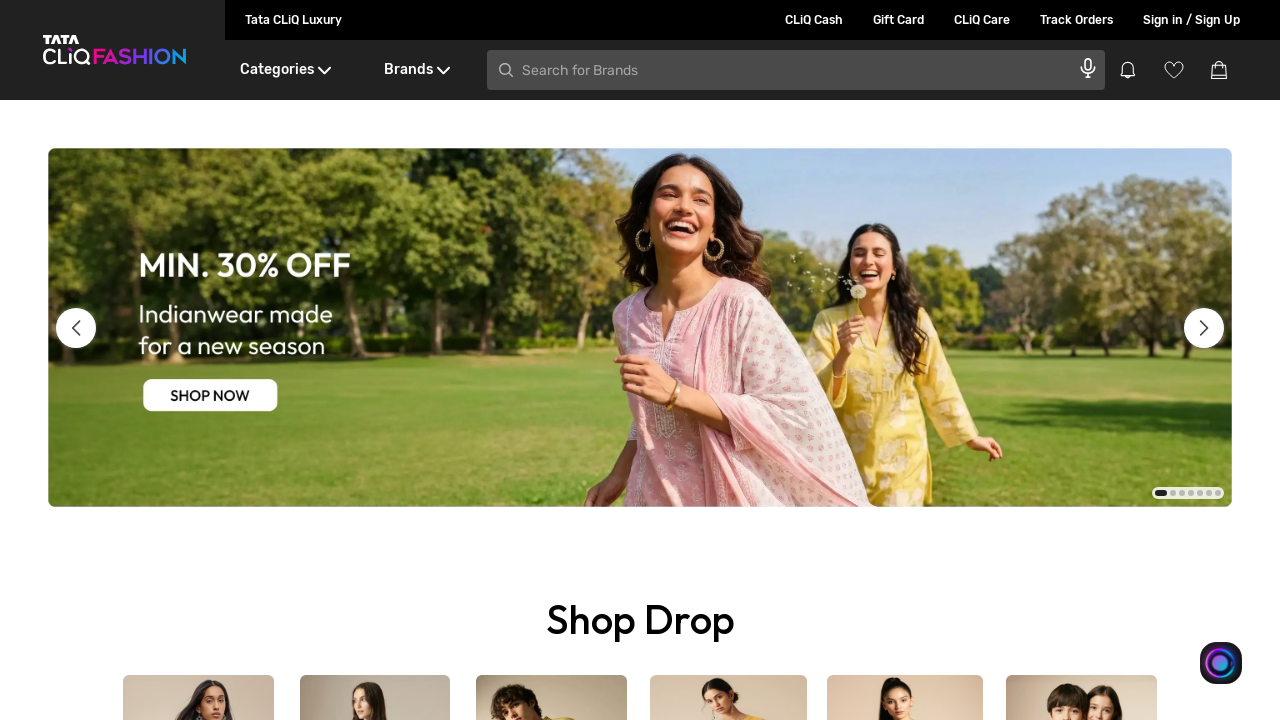

Retrieved page title using JavaScript: Online Fashion & Lifestyle Shopping for Women, Men & Kids in India - Tata CLiQ
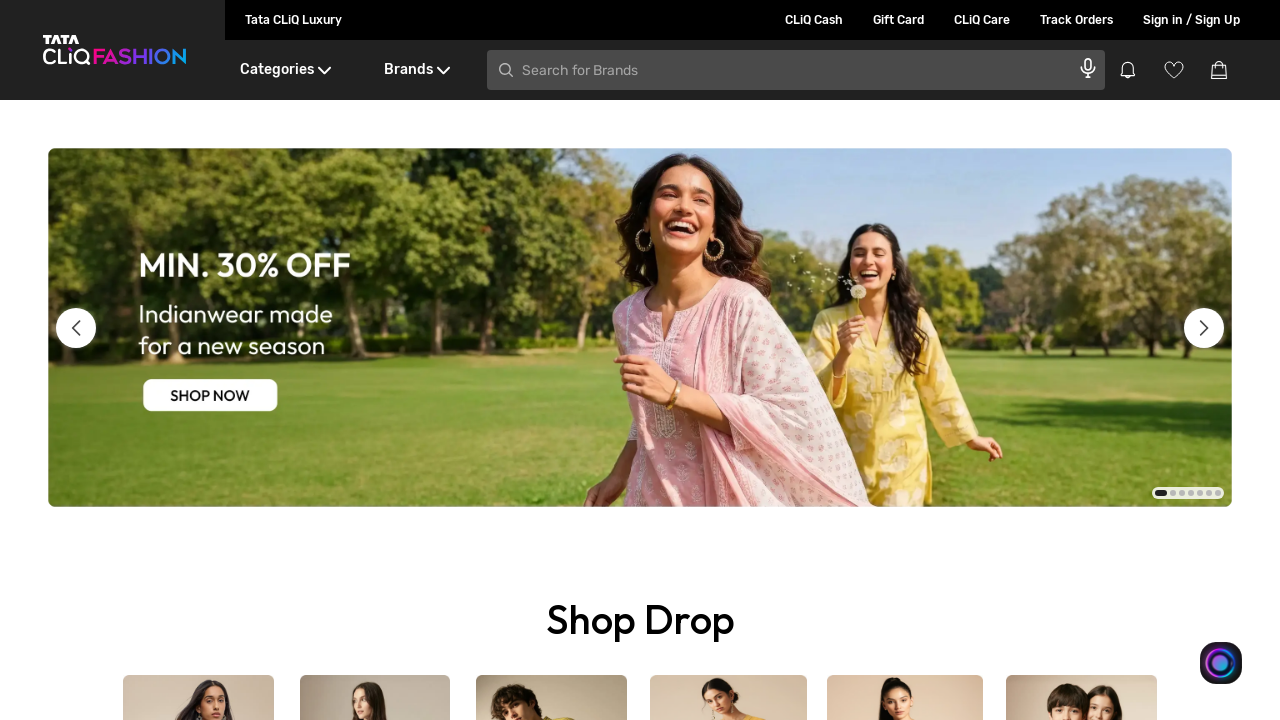

Retrieved page URL using JavaScript: https://www.tatacliq.com/
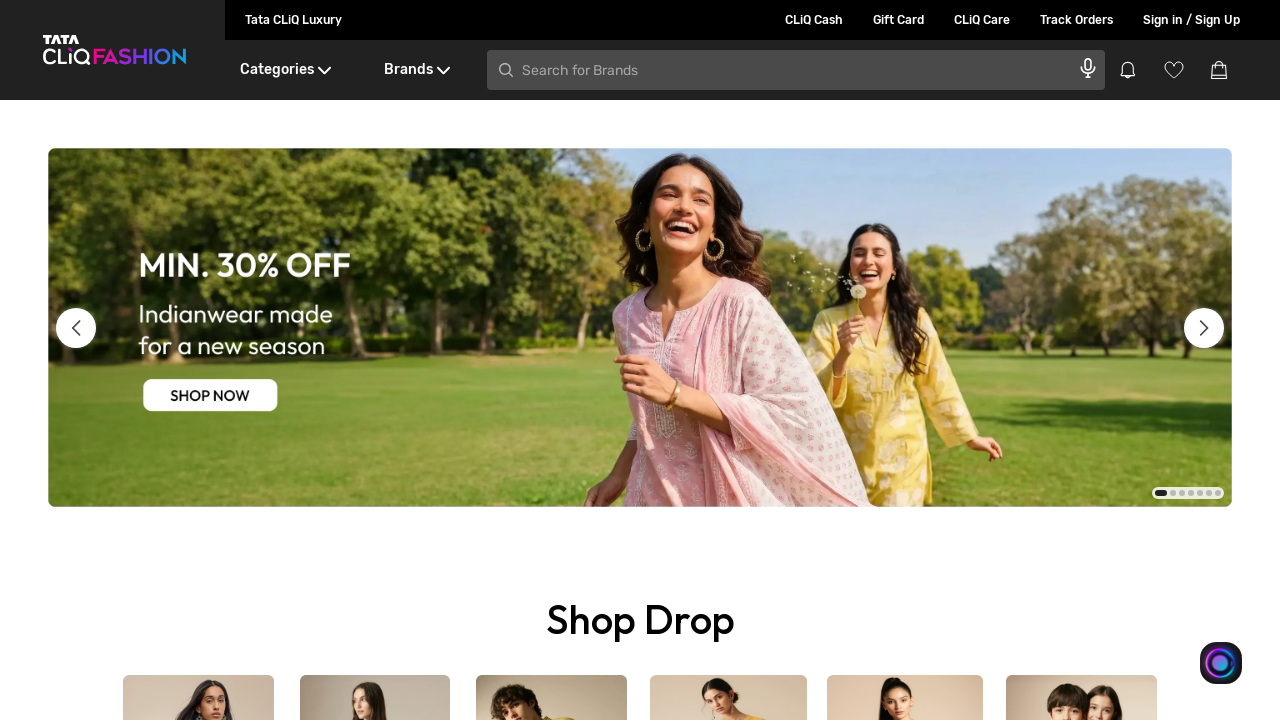

Retrieved page domain using JavaScript: www.tatacliq.com
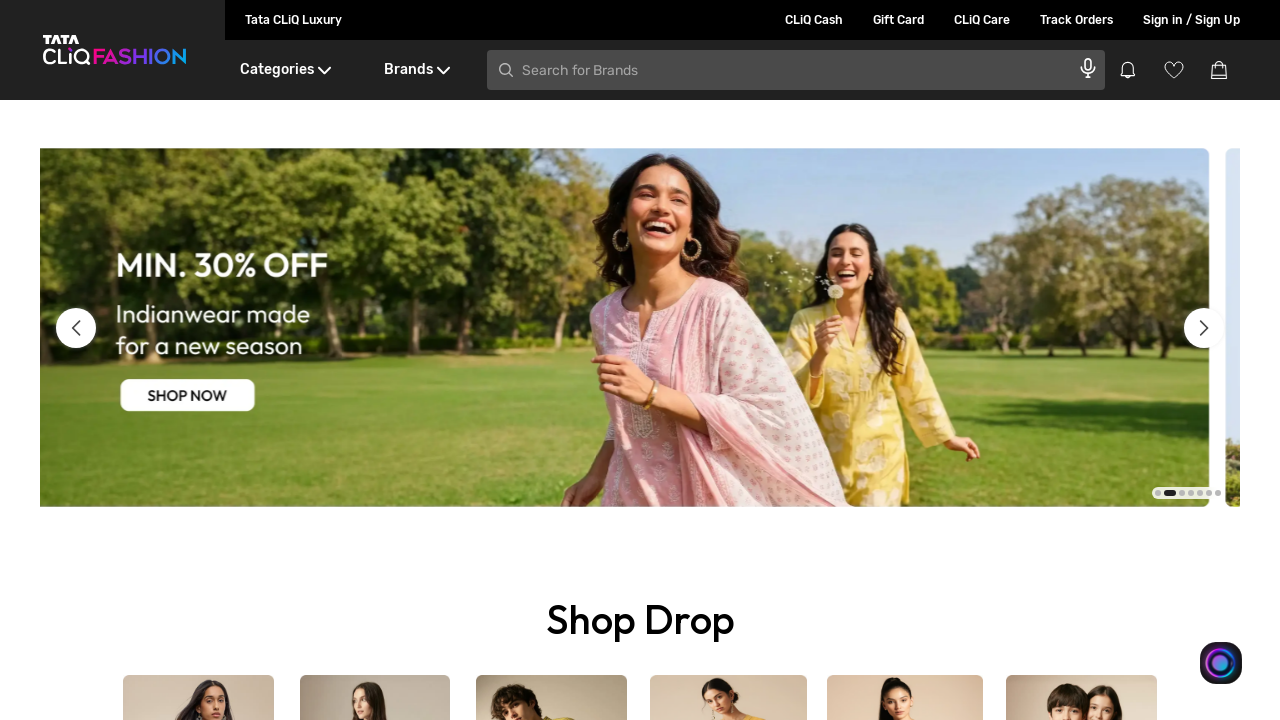

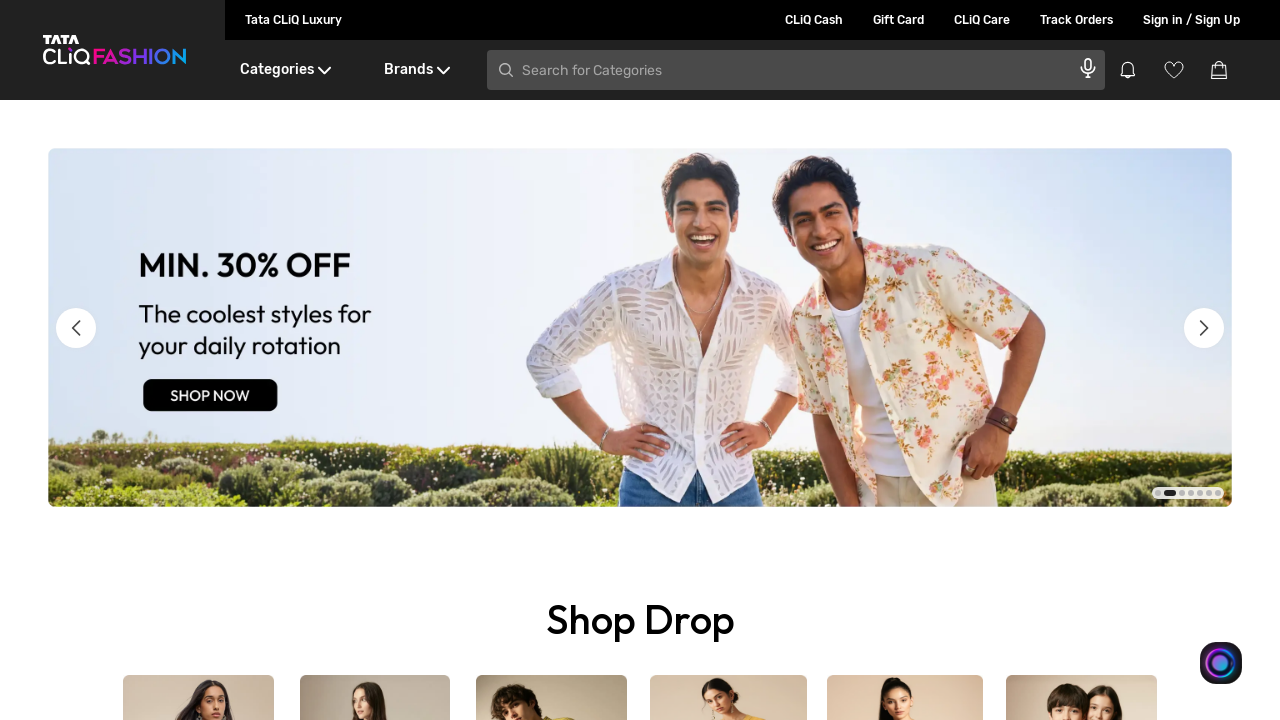